Tests that the complete all checkbox updates state when individual items are completed or cleared

Starting URL: https://demo.playwright.dev/todomvc

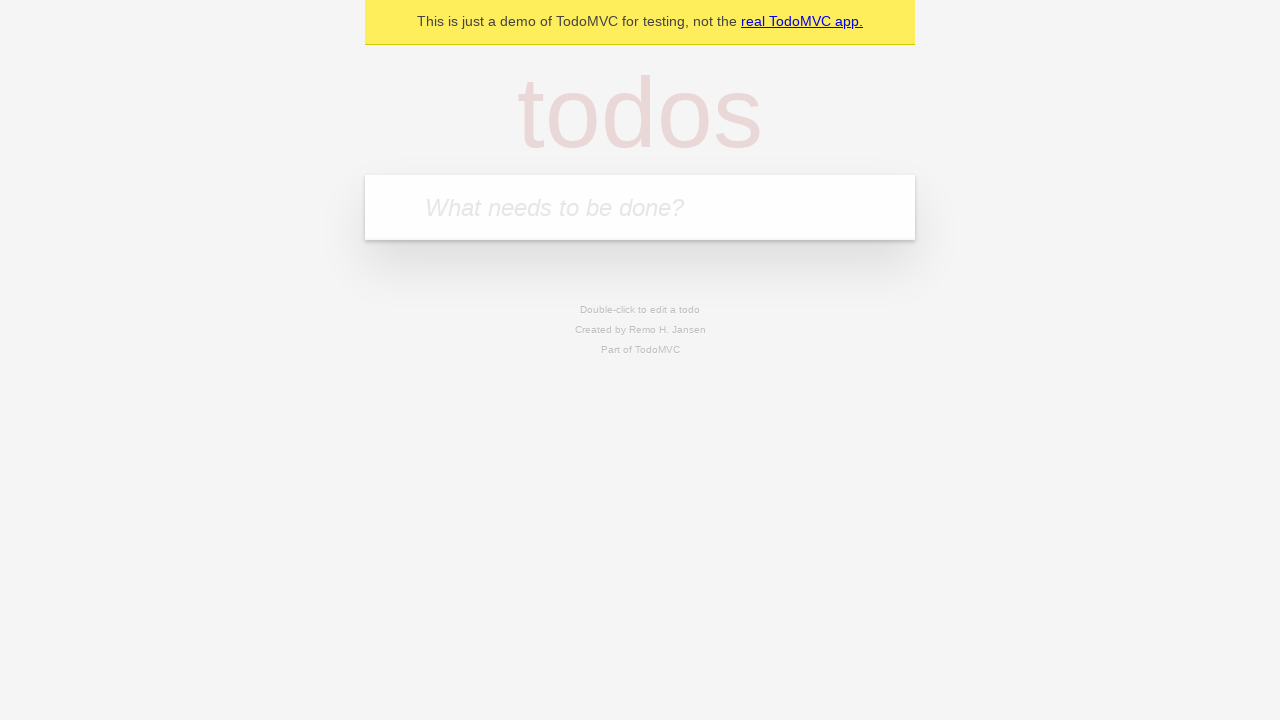

Filled first todo input with 'buy some cheese' on internal:attr=[placeholder="What needs to be done?"i]
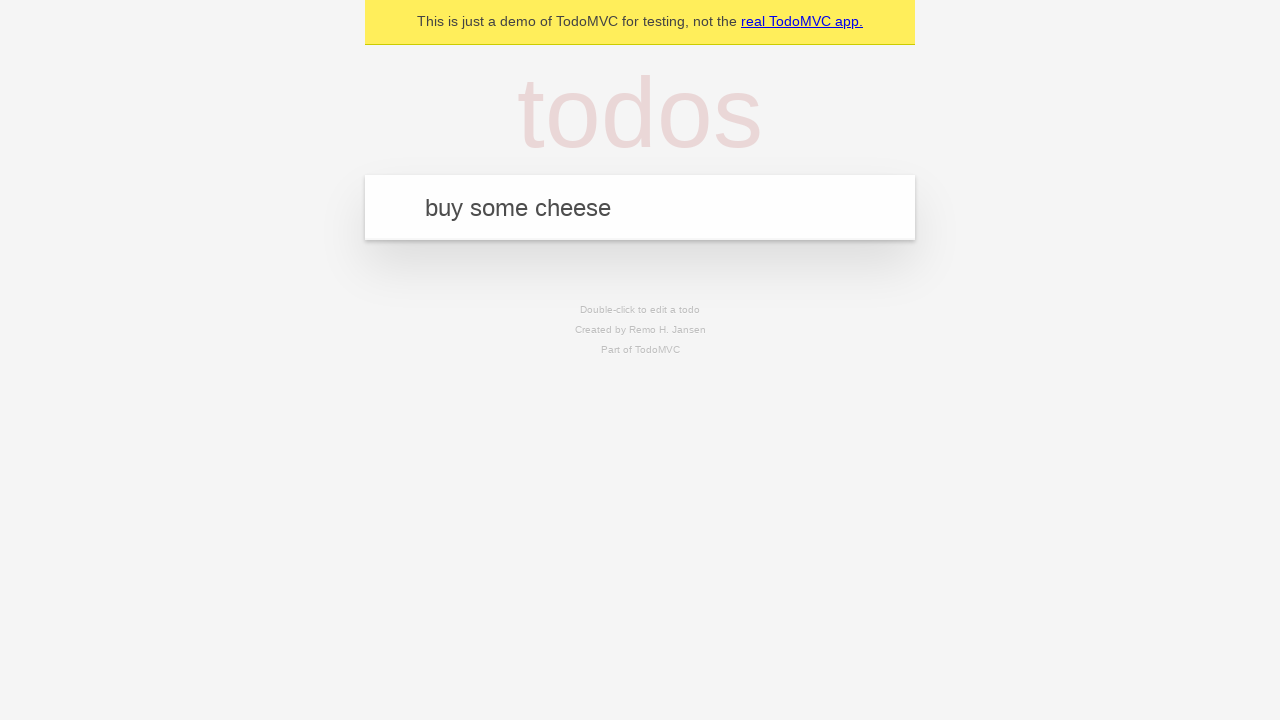

Pressed Enter to create first todo item on internal:attr=[placeholder="What needs to be done?"i]
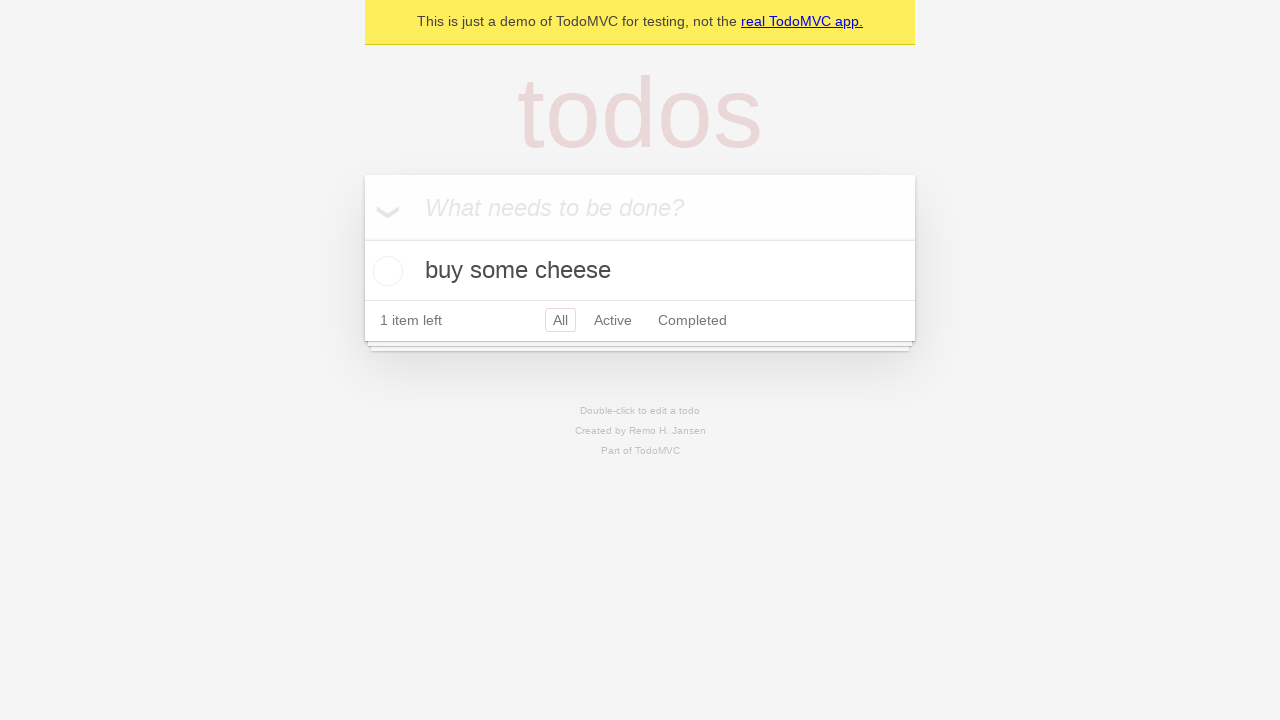

Filled todo input with 'feed the cat' on internal:attr=[placeholder="What needs to be done?"i]
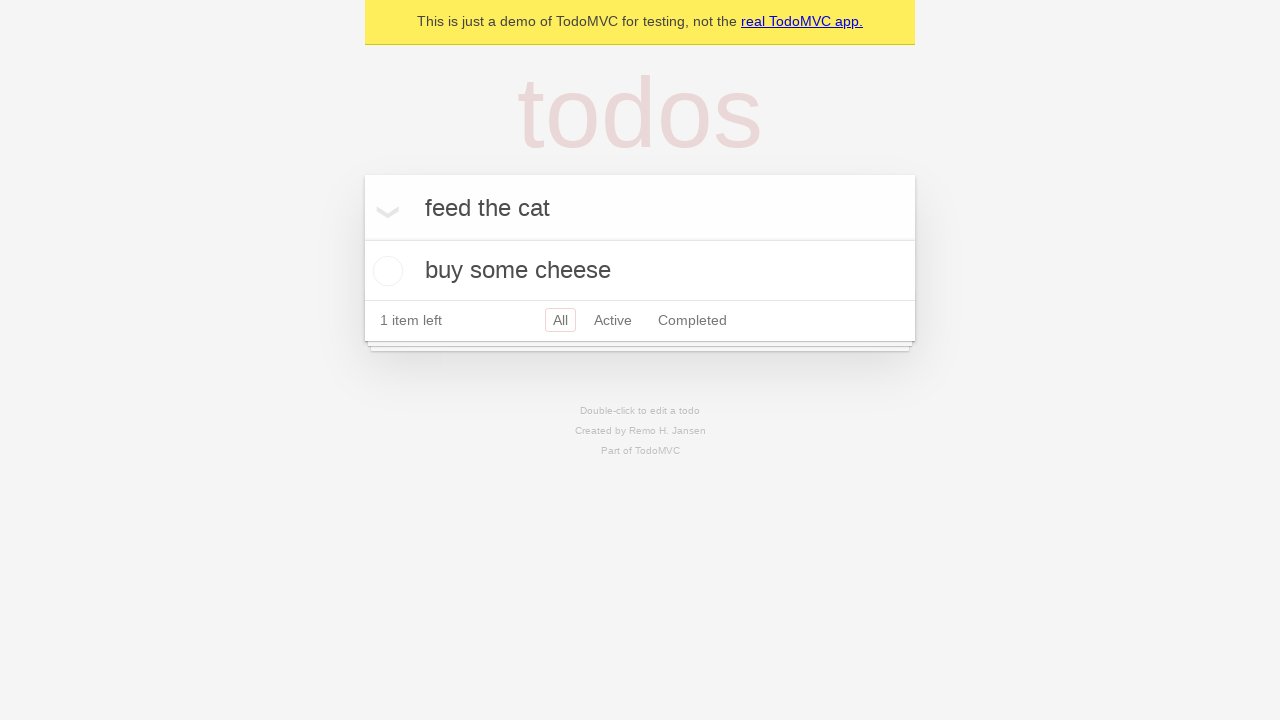

Pressed Enter to create second todo item on internal:attr=[placeholder="What needs to be done?"i]
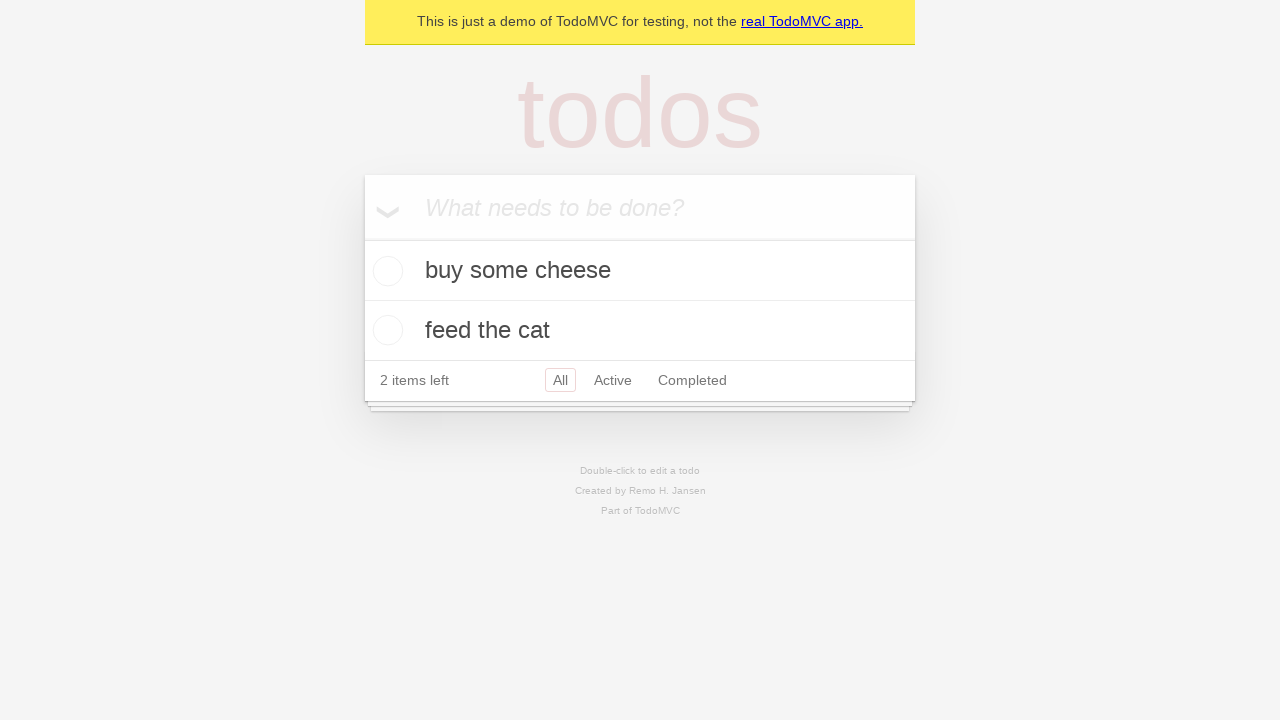

Filled todo input with 'book a doctors appointment' on internal:attr=[placeholder="What needs to be done?"i]
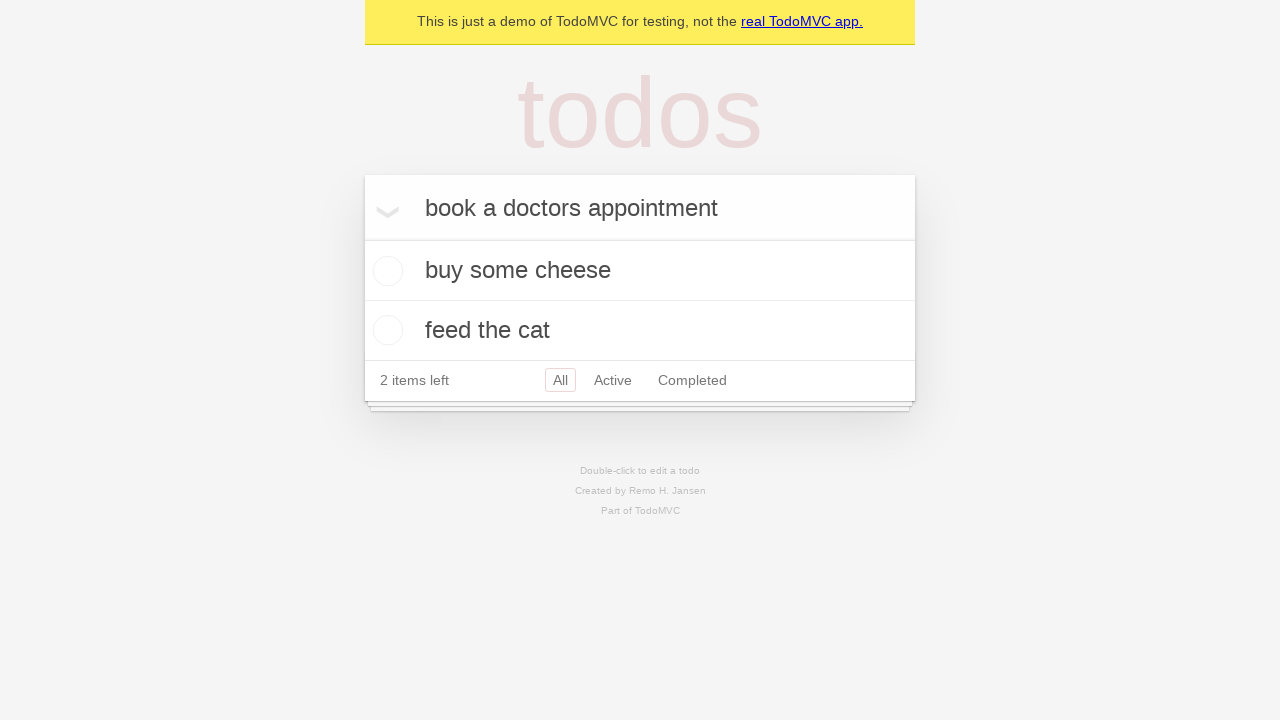

Pressed Enter to create third todo item on internal:attr=[placeholder="What needs to be done?"i]
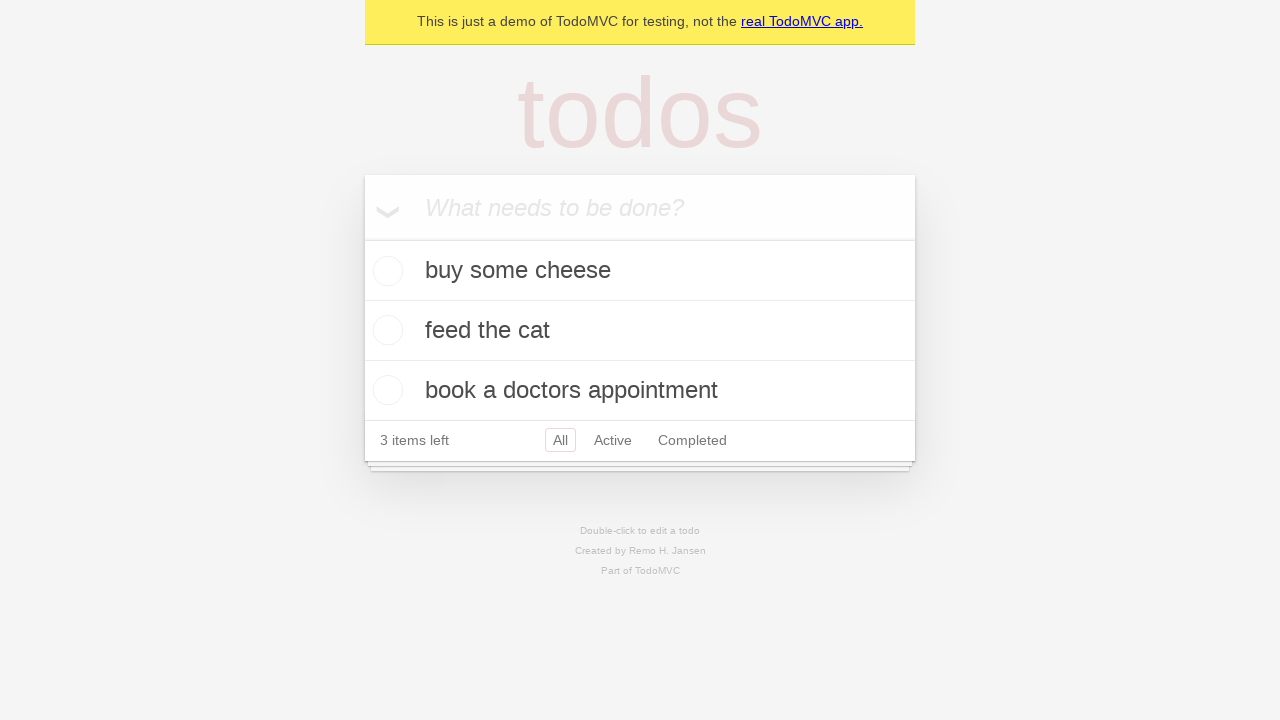

Waited for all three todo items to be created
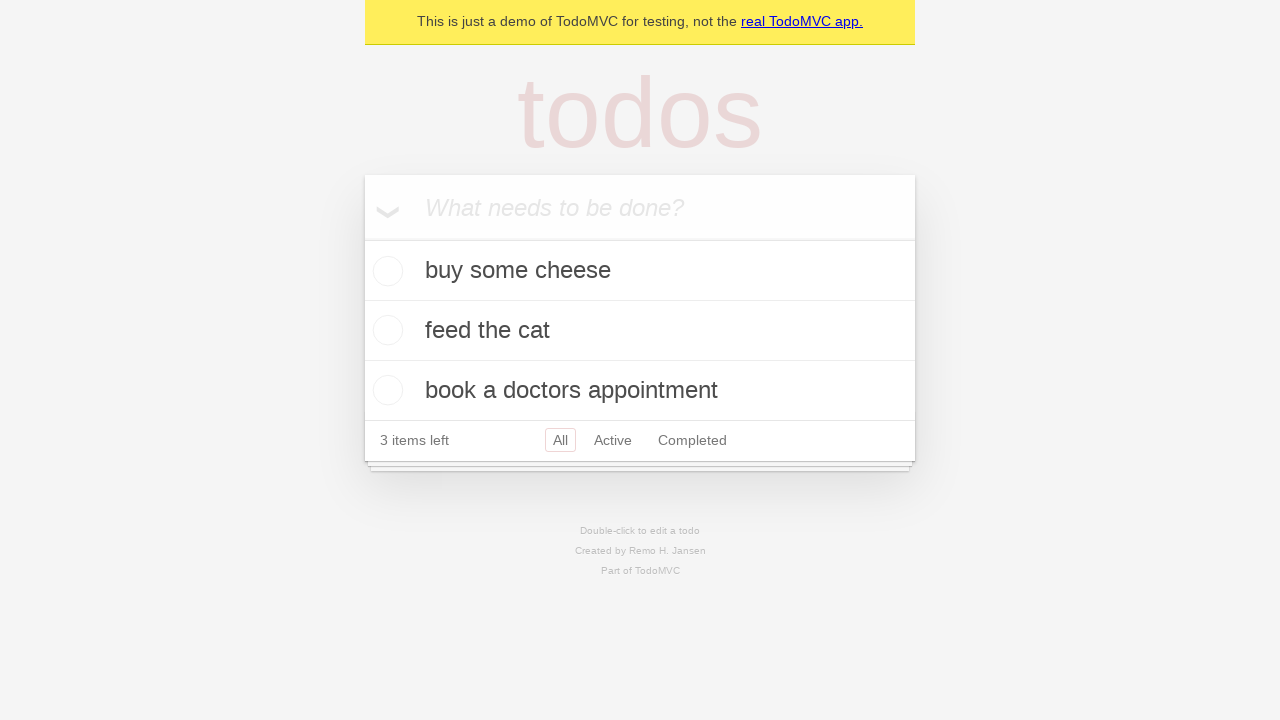

Clicked 'Mark all as complete' checkbox to complete all todos at (362, 238) on internal:label="Mark all as complete"i
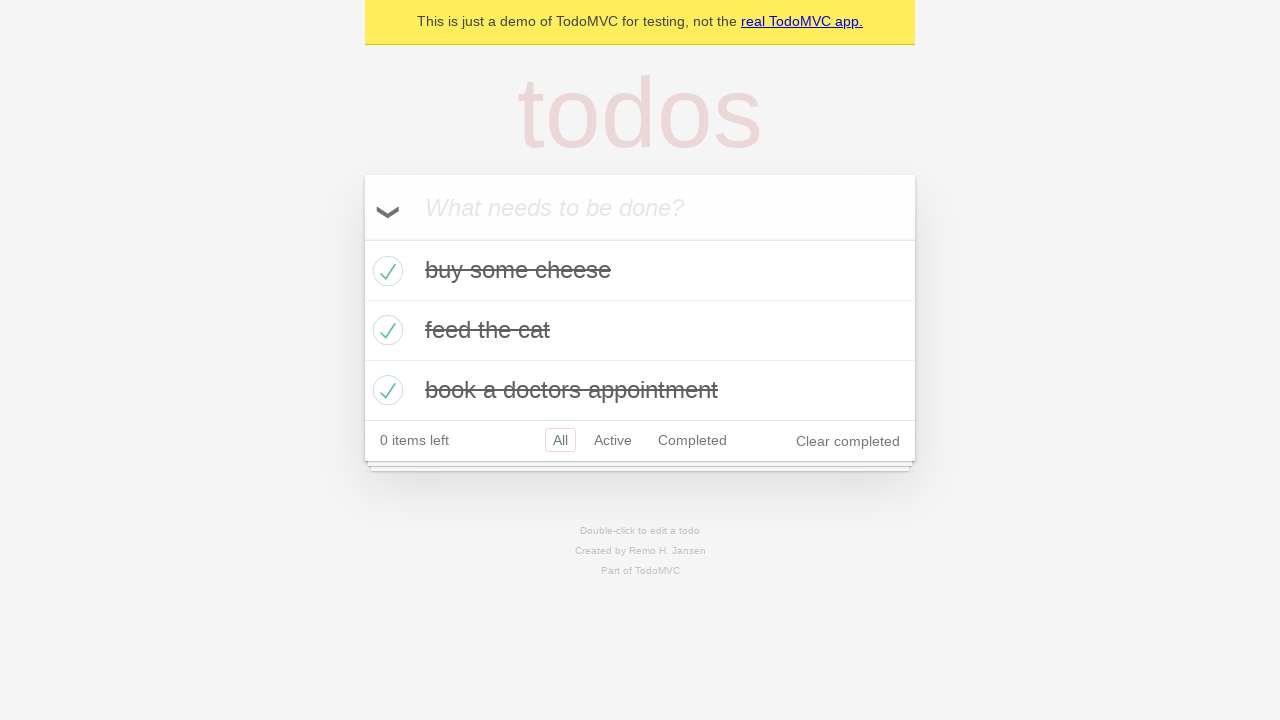

Unchecked the first todo item to mark it as incomplete at (385, 271) on internal:testid=[data-testid="todo-item"s] >> nth=0 >> internal:role=checkbox
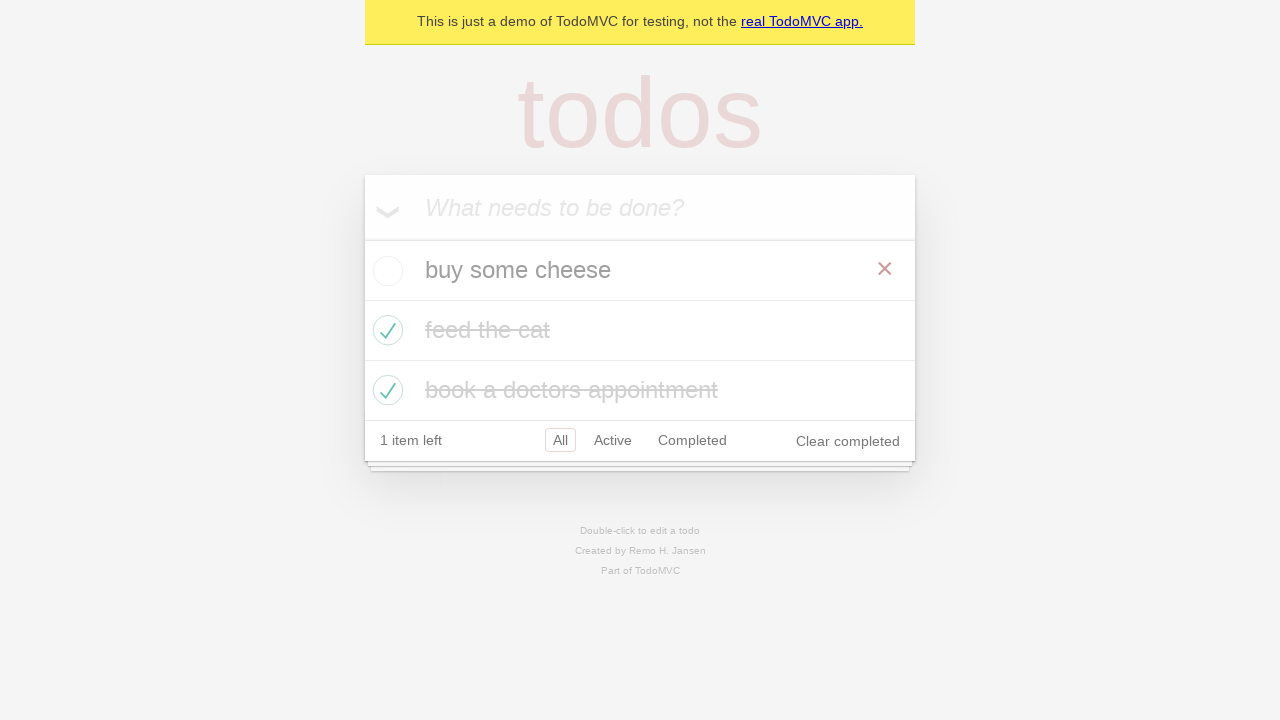

Re-checked the first todo item to mark it as complete at (385, 271) on internal:testid=[data-testid="todo-item"s] >> nth=0 >> internal:role=checkbox
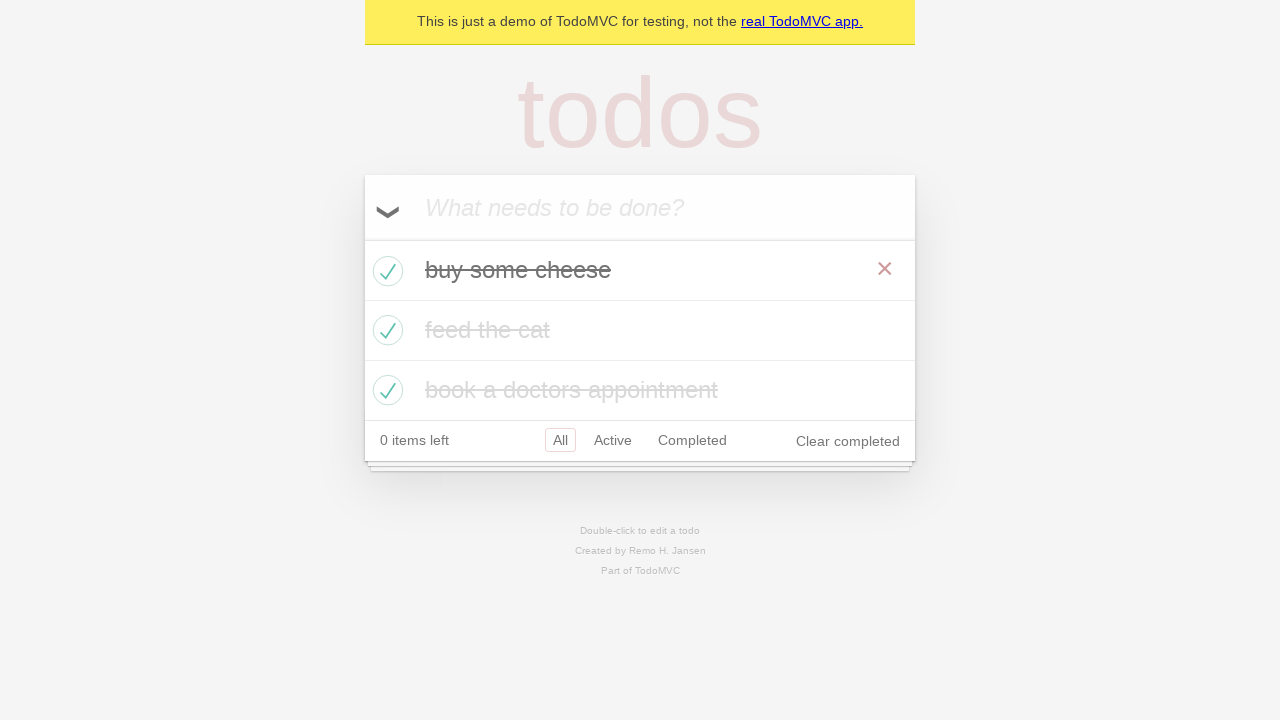

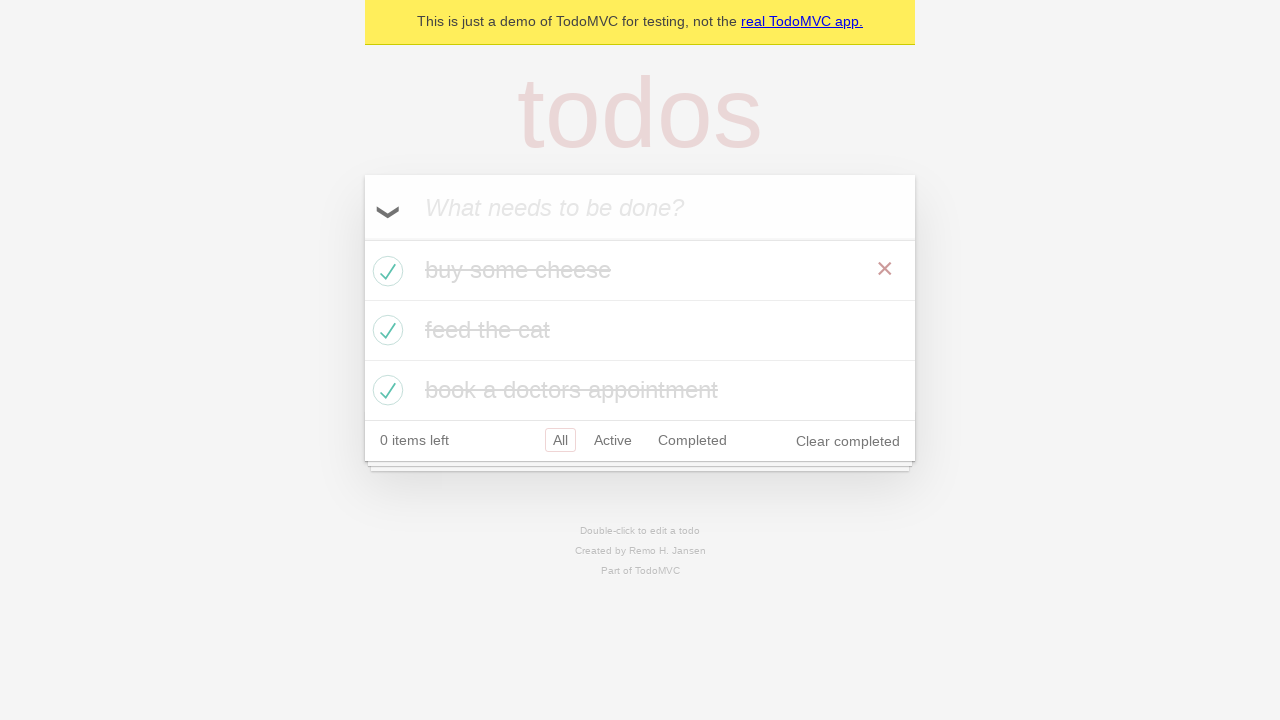